Tests dynamic controls page by clicking the Remove button and using fluent wait to verify the confirmation message appears

Starting URL: https://the-internet.herokuapp.com/dynamic_controls

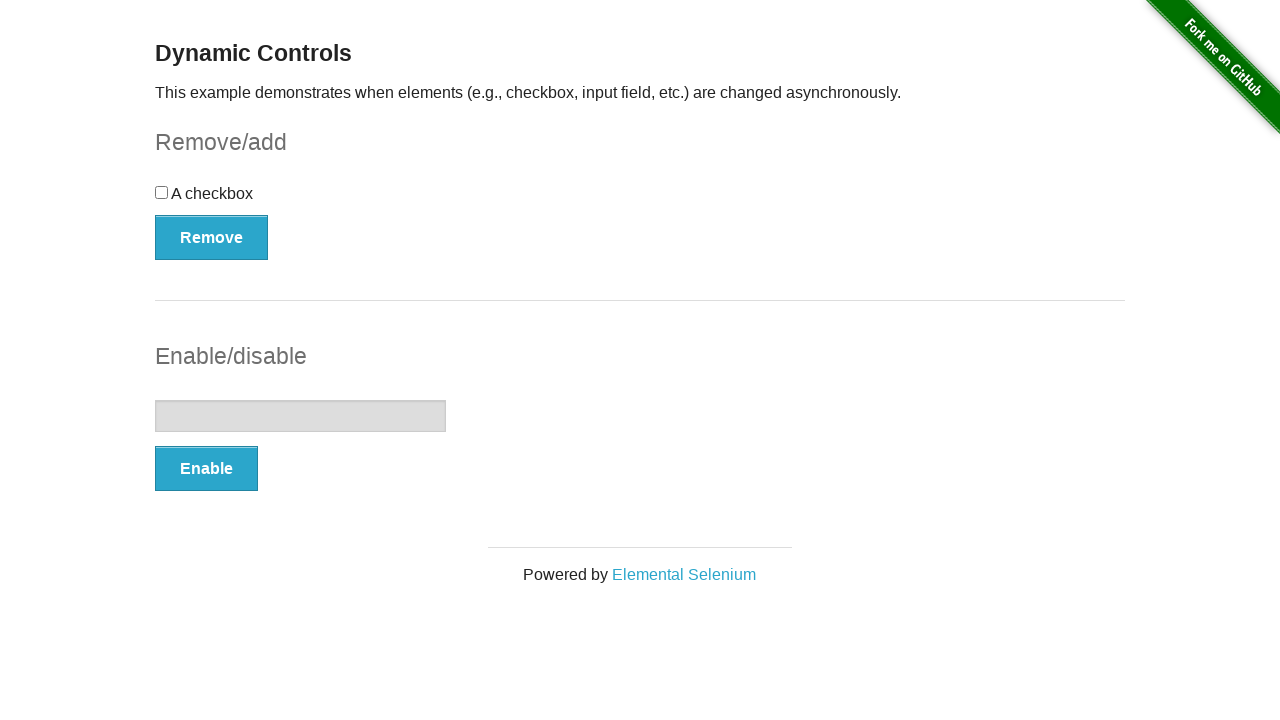

Clicked the Remove button at (212, 237) on xpath=//button[text()='Remove']
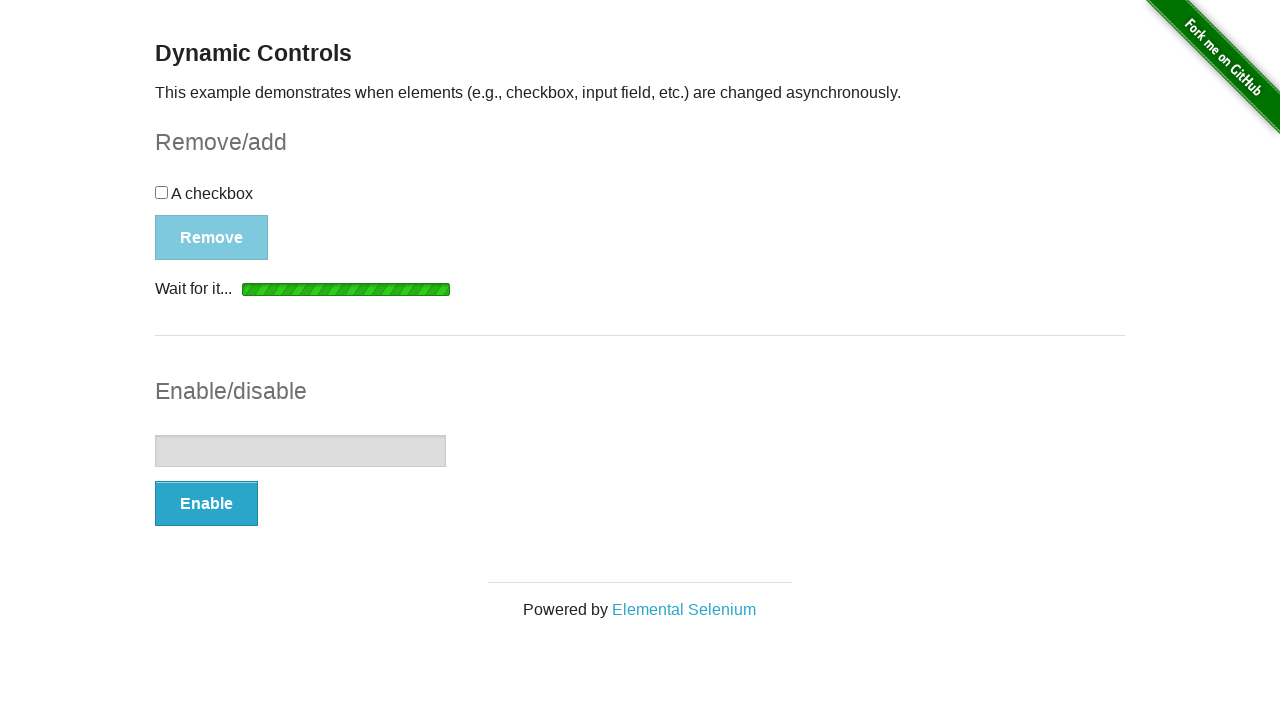

Fluent wait: confirmation message appeared and became visible
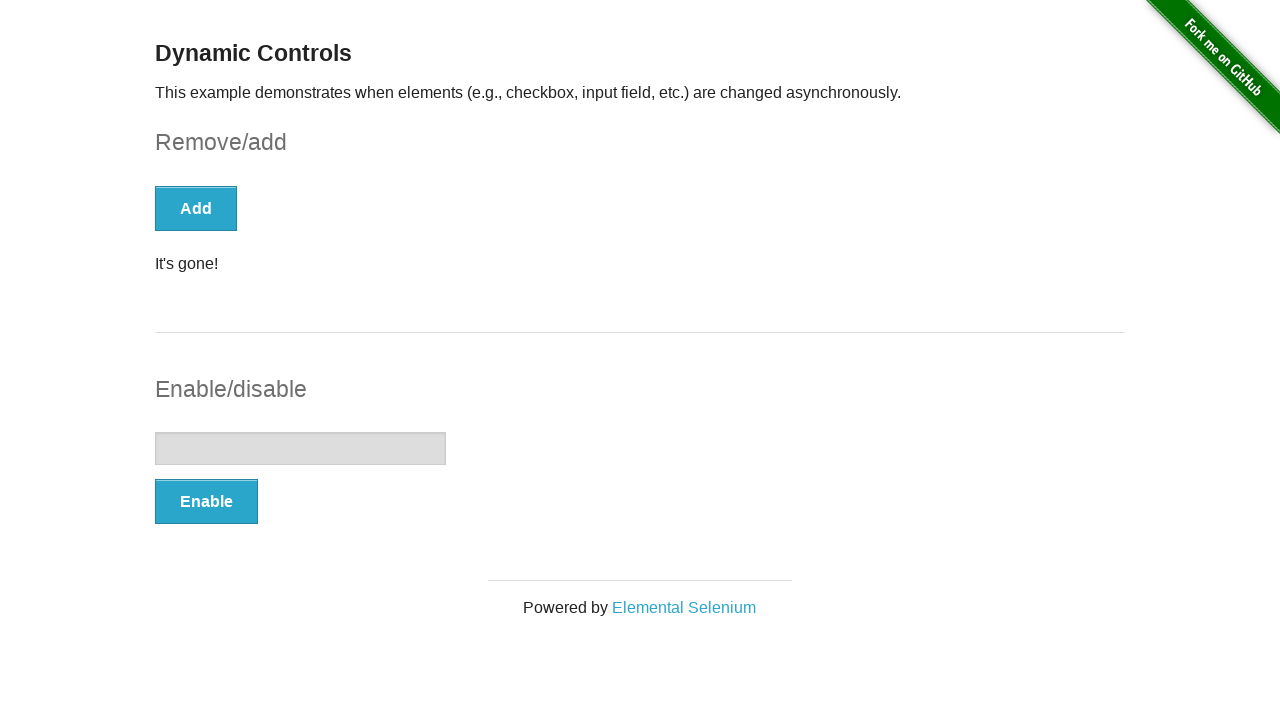

Located the confirmation message element
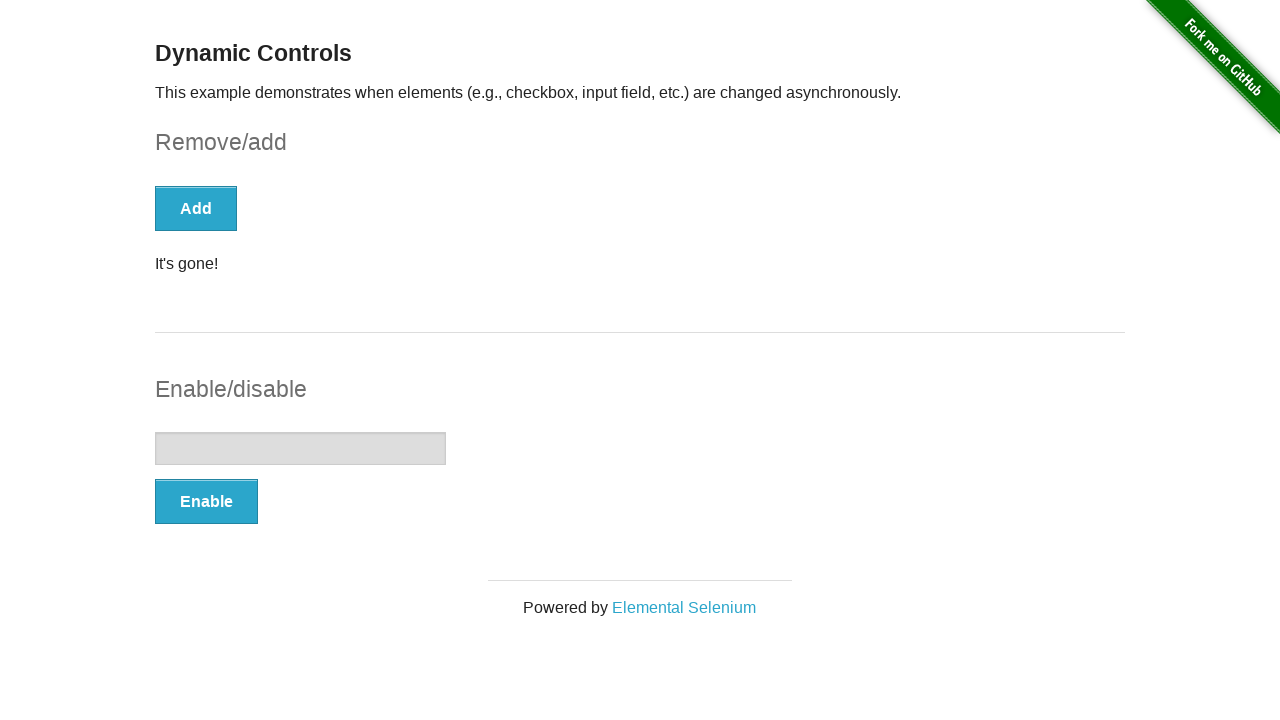

Verified confirmation message text is 'It's gone!'
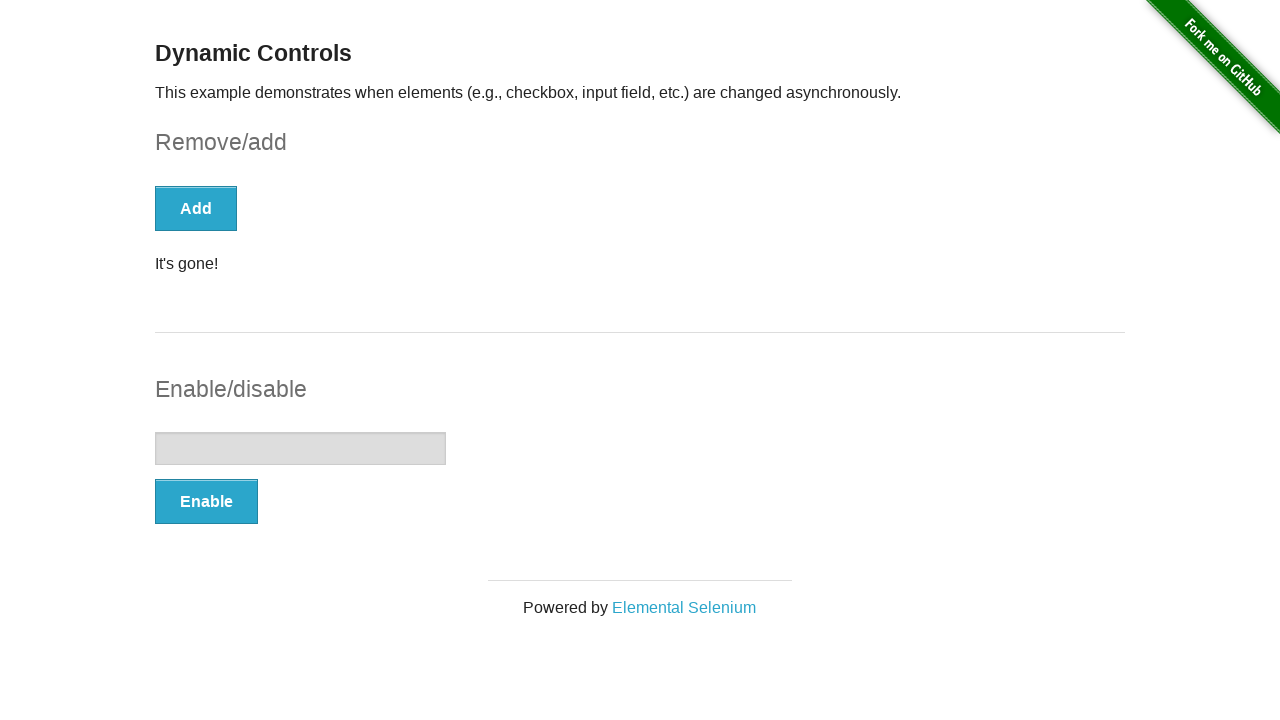

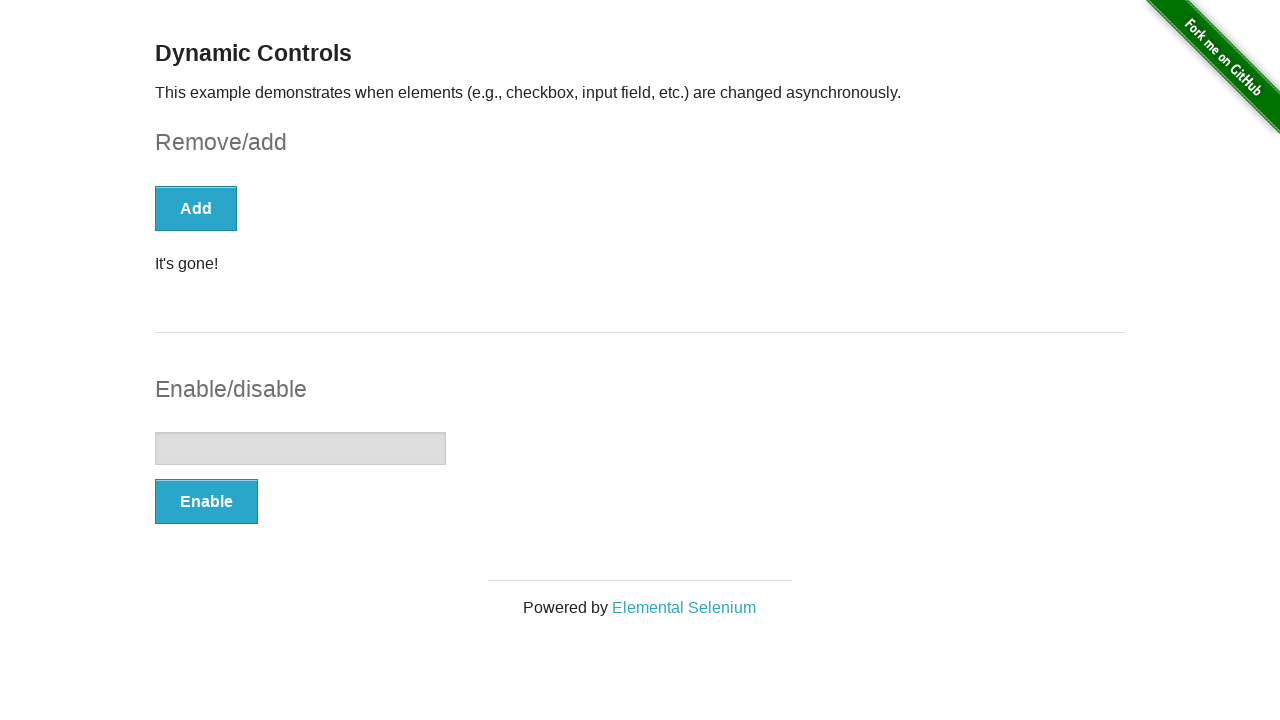